Tests browser navigation by clicking the Home button to navigate away, then using browser back navigation to return to the practice page.

Starting URL: https://rahulshettyacademy.com/AutomationPractice/

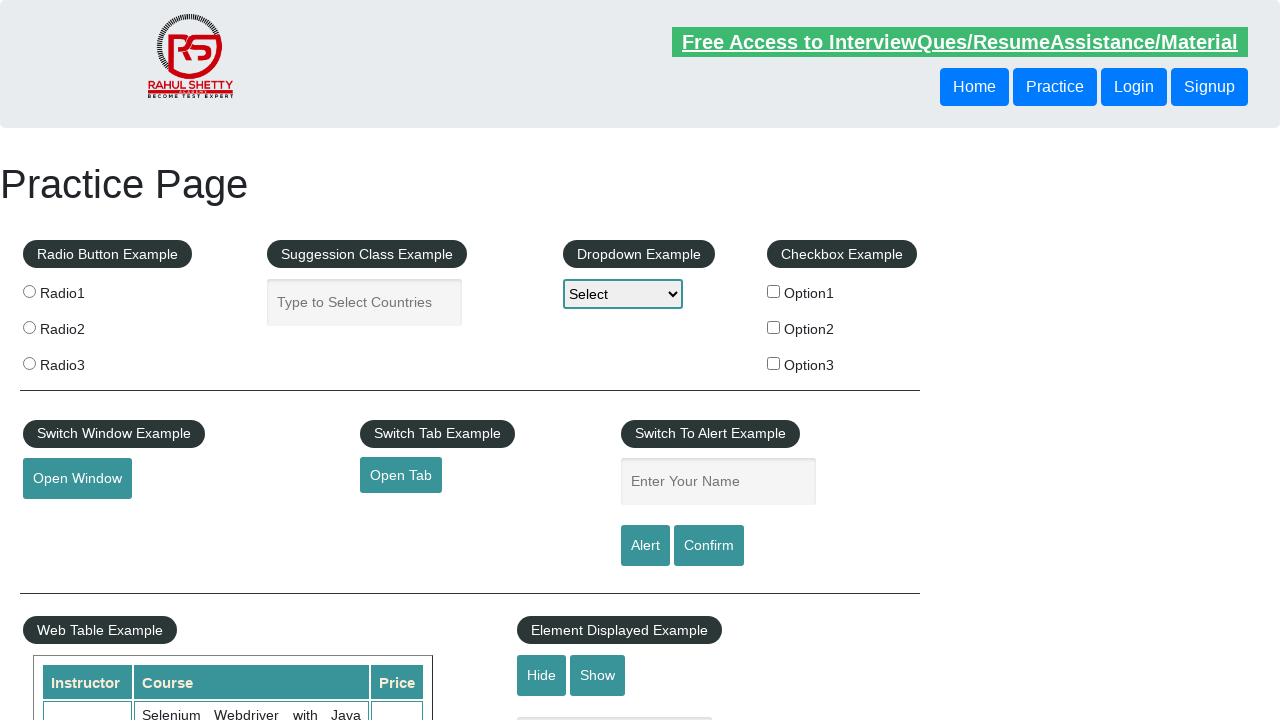

Clicked Home button to navigate away from practice page at (974, 87) on xpath=//button[text()='Home']
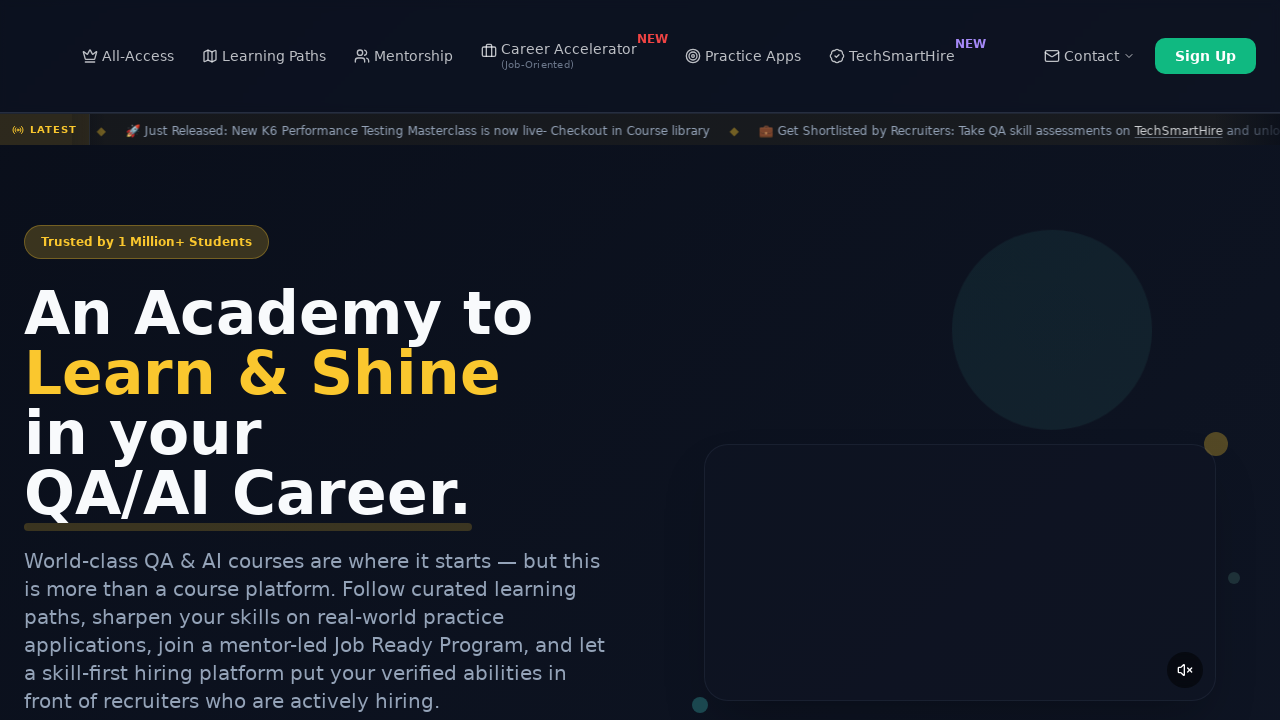

Home page fully loaded
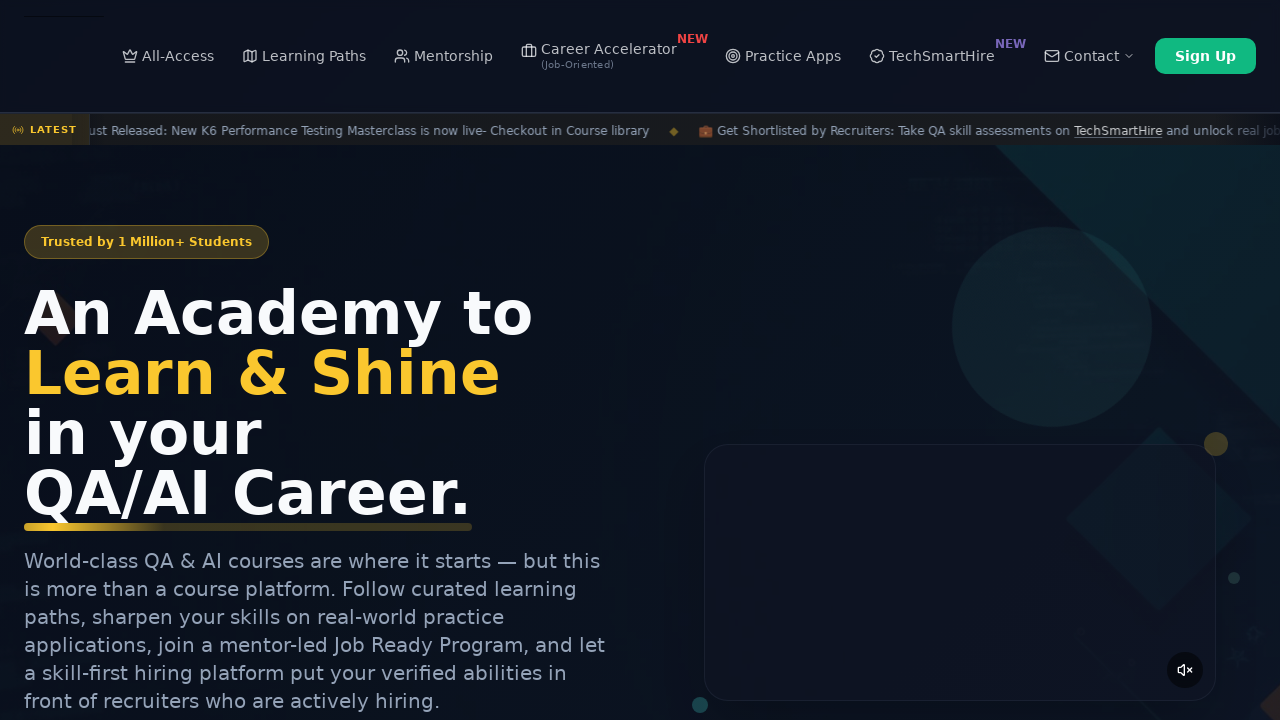

Used browser back navigation to return to practice page
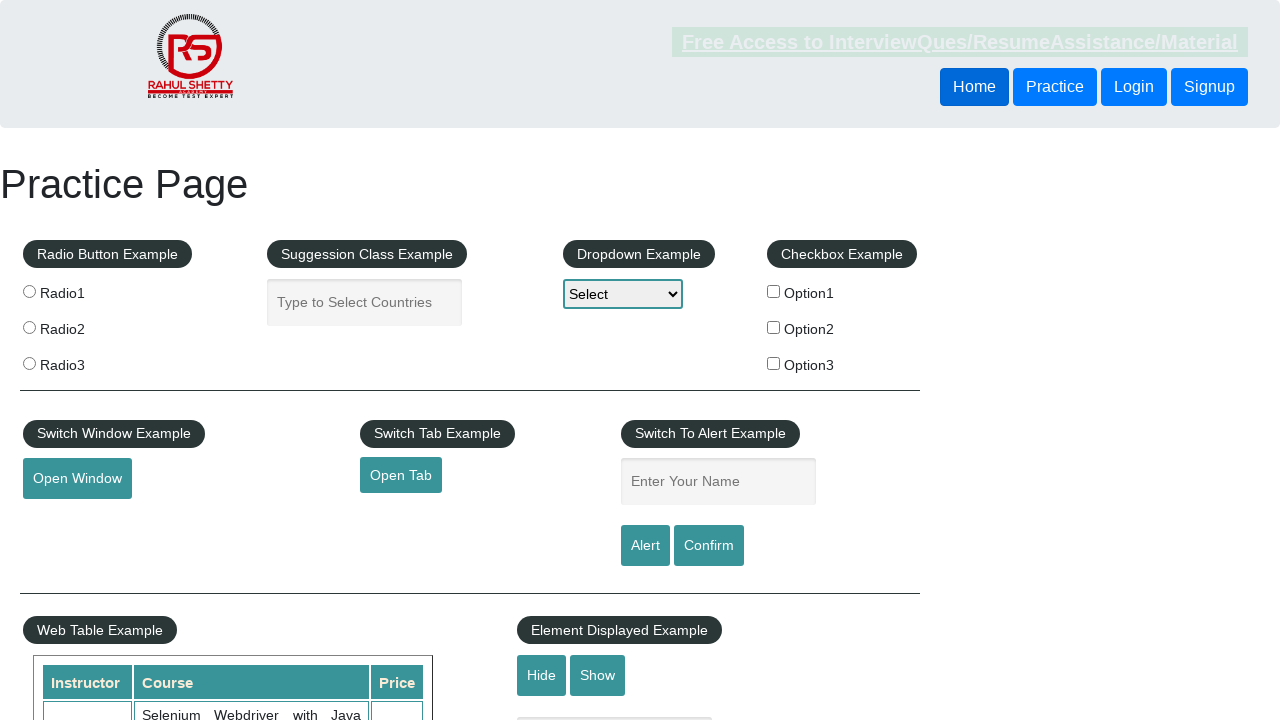

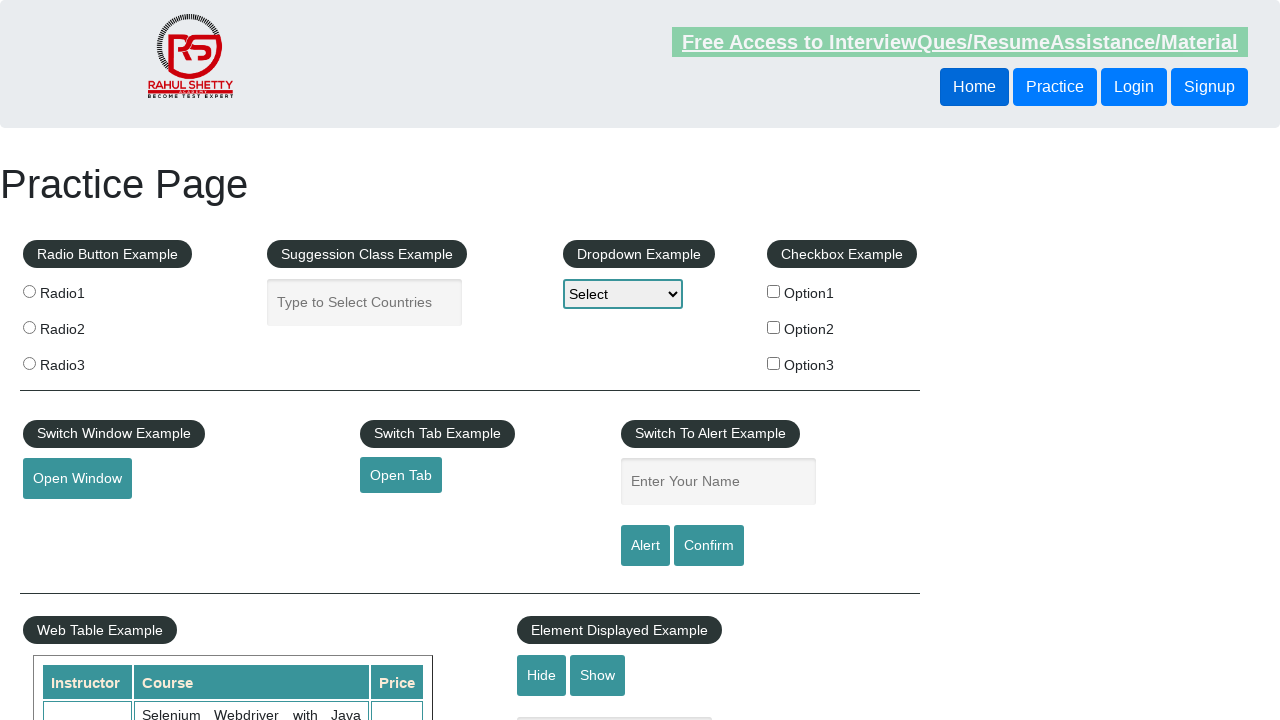